Tests a timed JavaScript alert that appears after 5 seconds, waiting for it and accepting it

Starting URL: https://demoqa.com/alerts

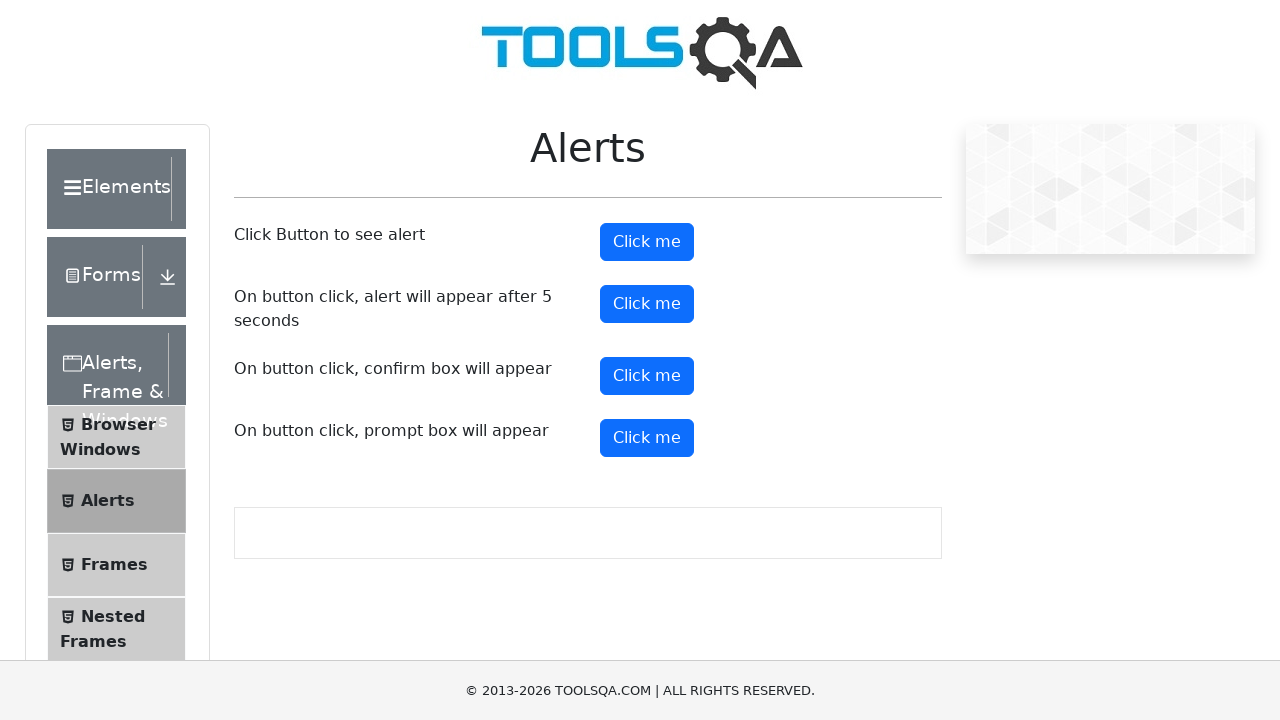

Set up dialog handler to automatically accept alerts
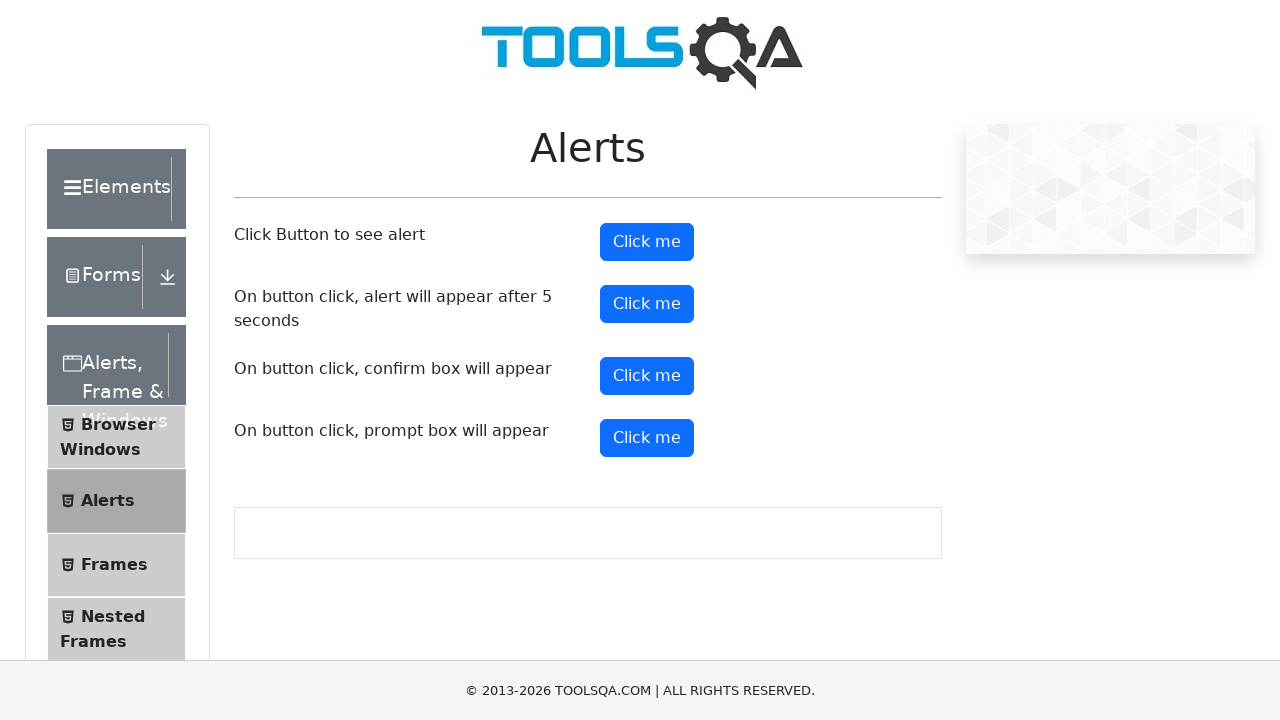

Clicked the timed alert button at (647, 304) on #timerAlertButton
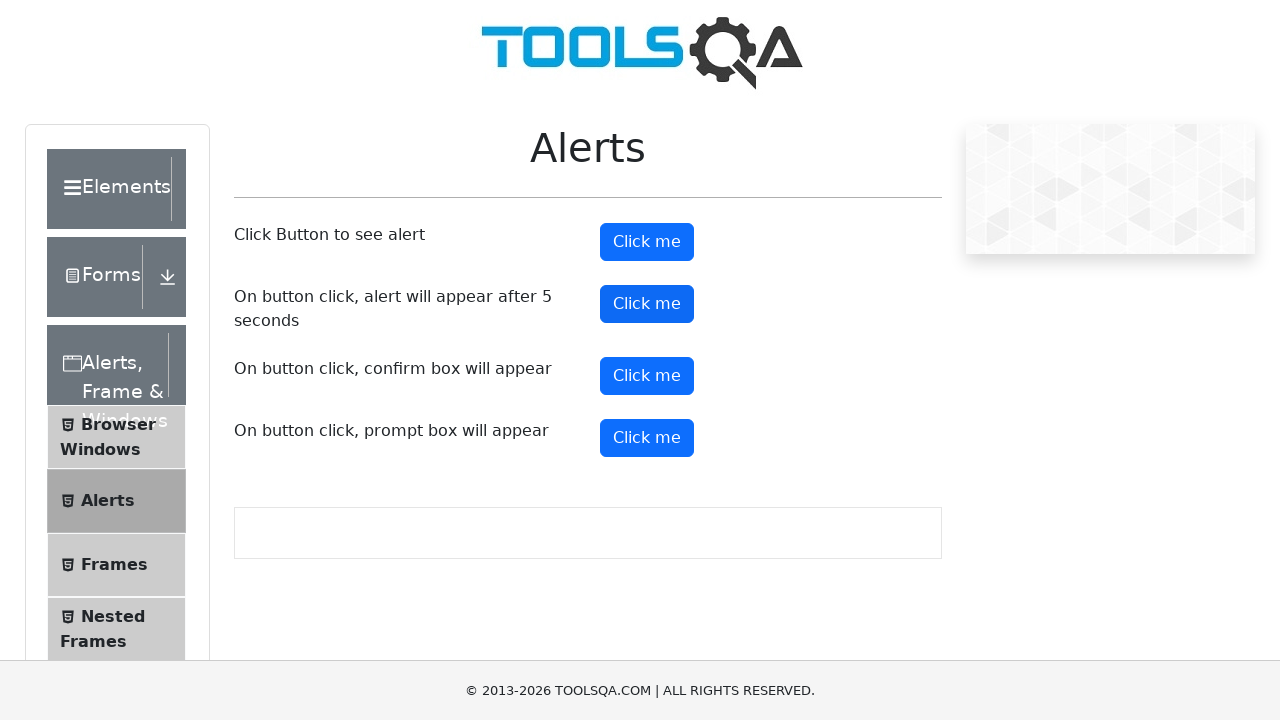

Waited 6 seconds for the timed alert to appear and be accepted
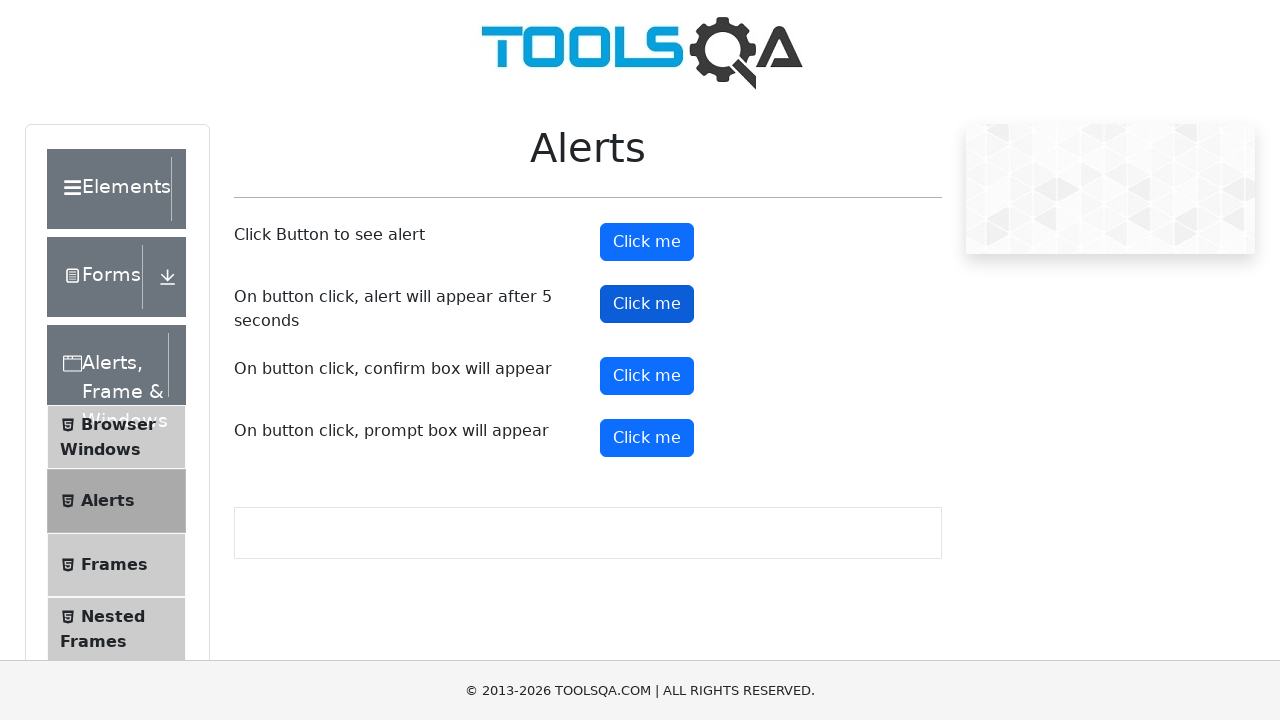

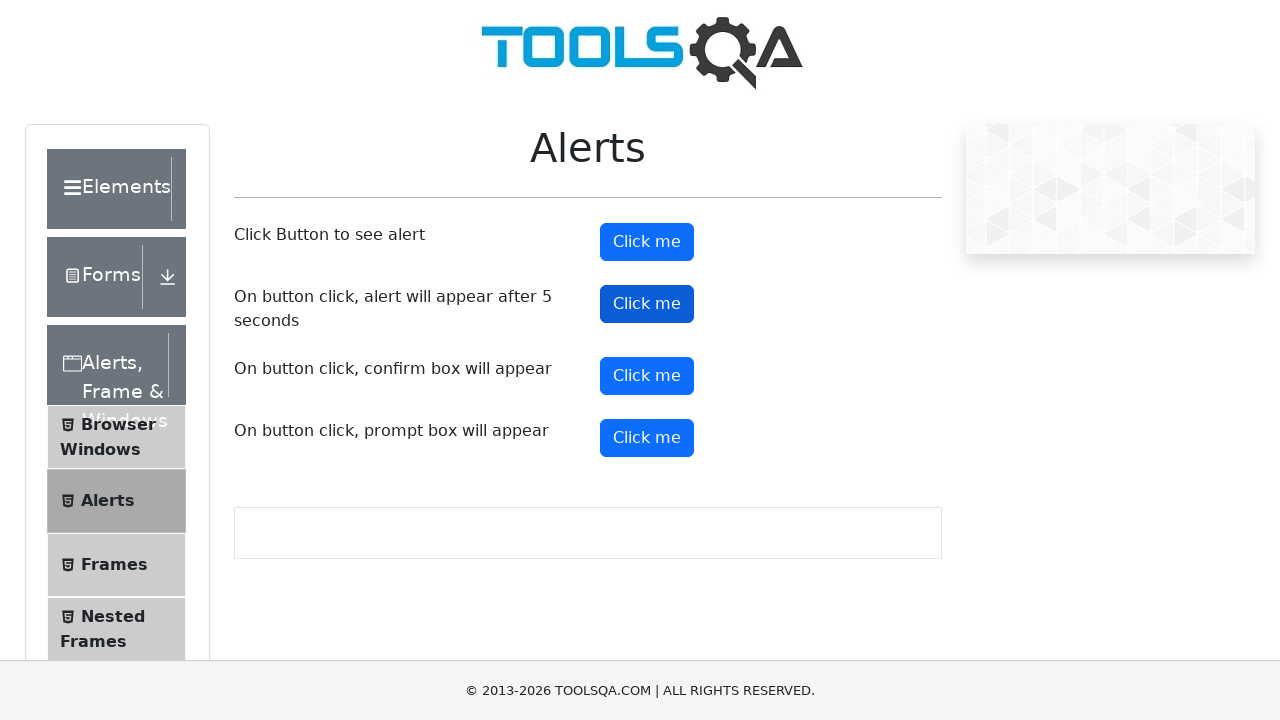